Tests checkbox functionality by clicking and unclicking two checkboxes and verifying their selected states toggle correctly

Starting URL: https://the-internet.herokuapp.com/checkboxes

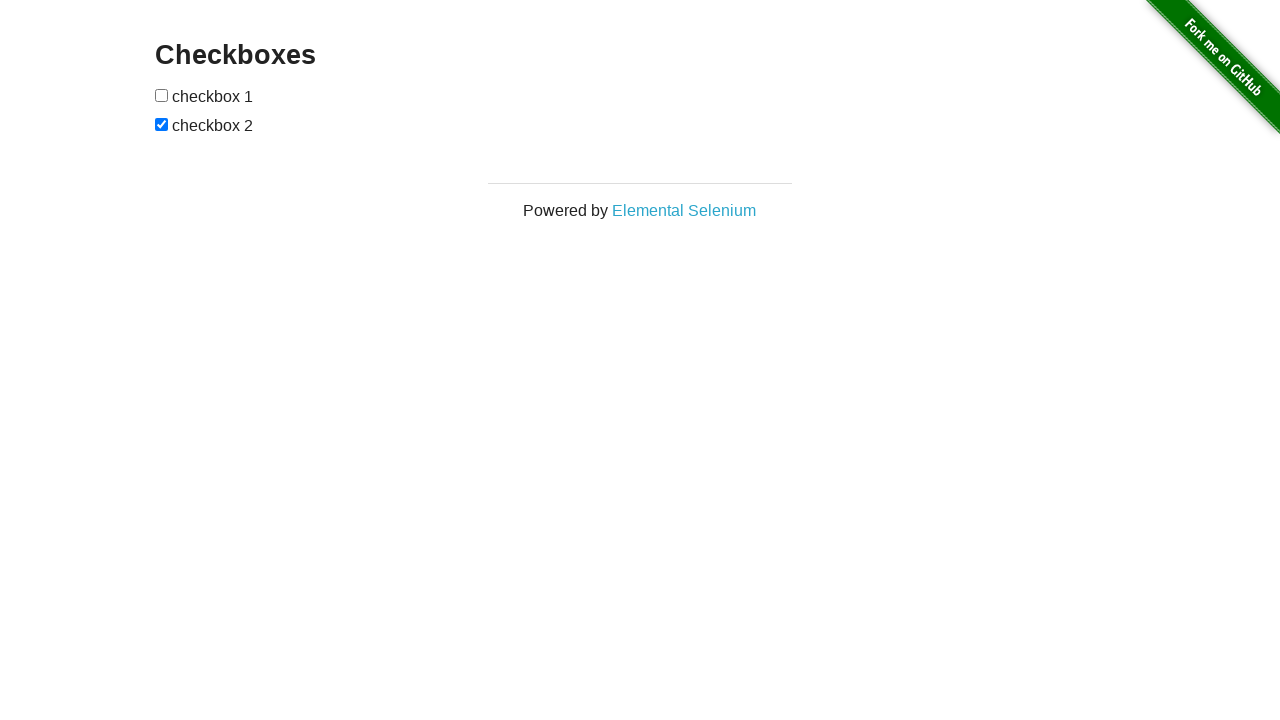

Verified page header text is 'Checkboxes'
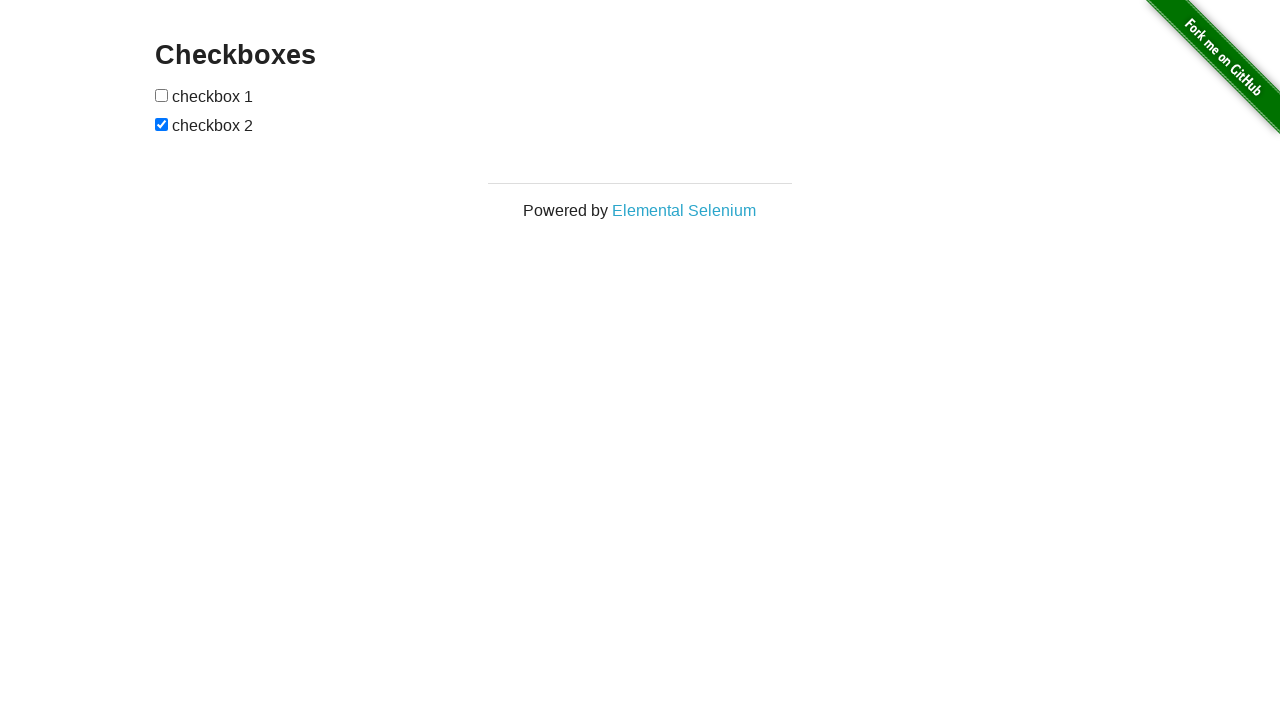

Verified checkboxes container is visible
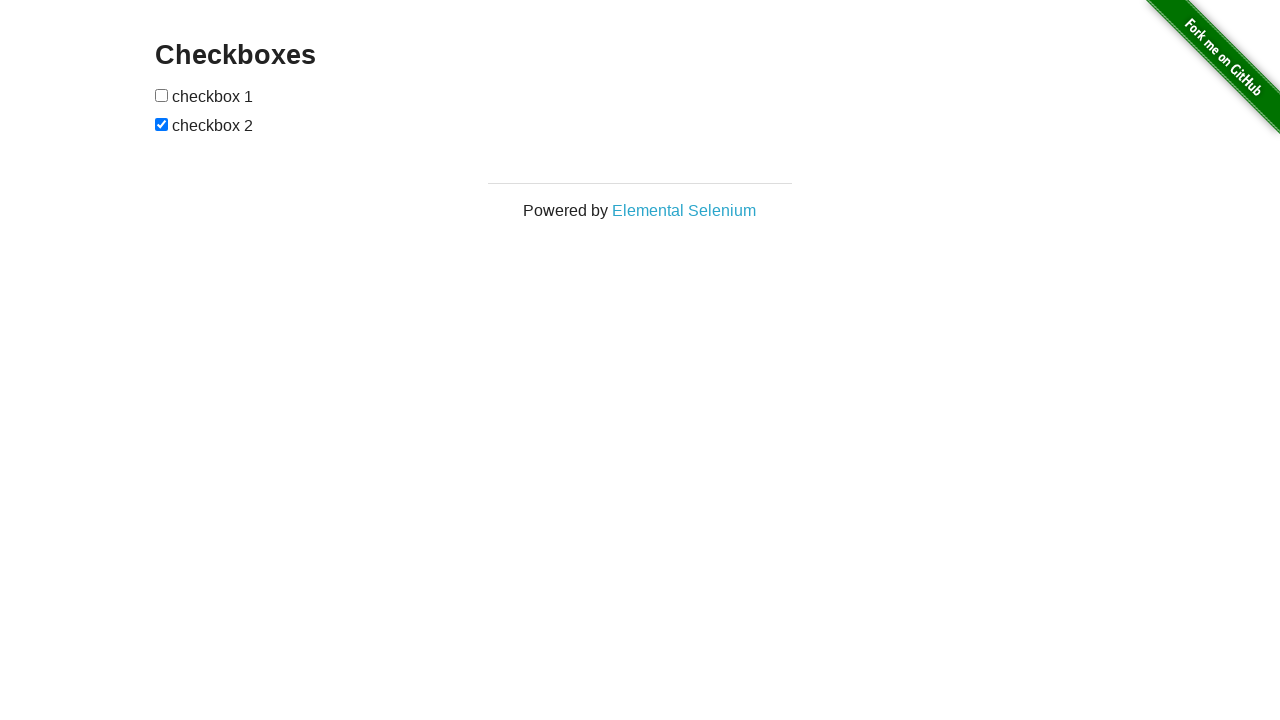

Verified checkboxes container is enabled
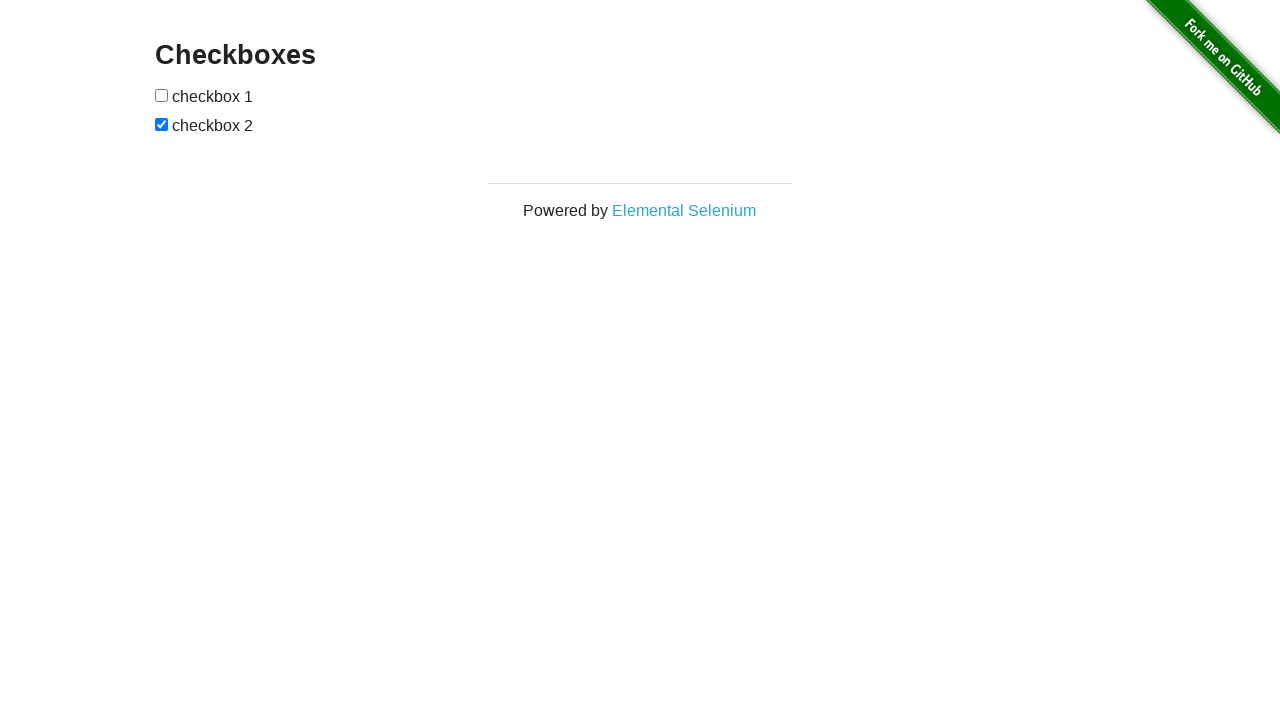

Located first checkbox element
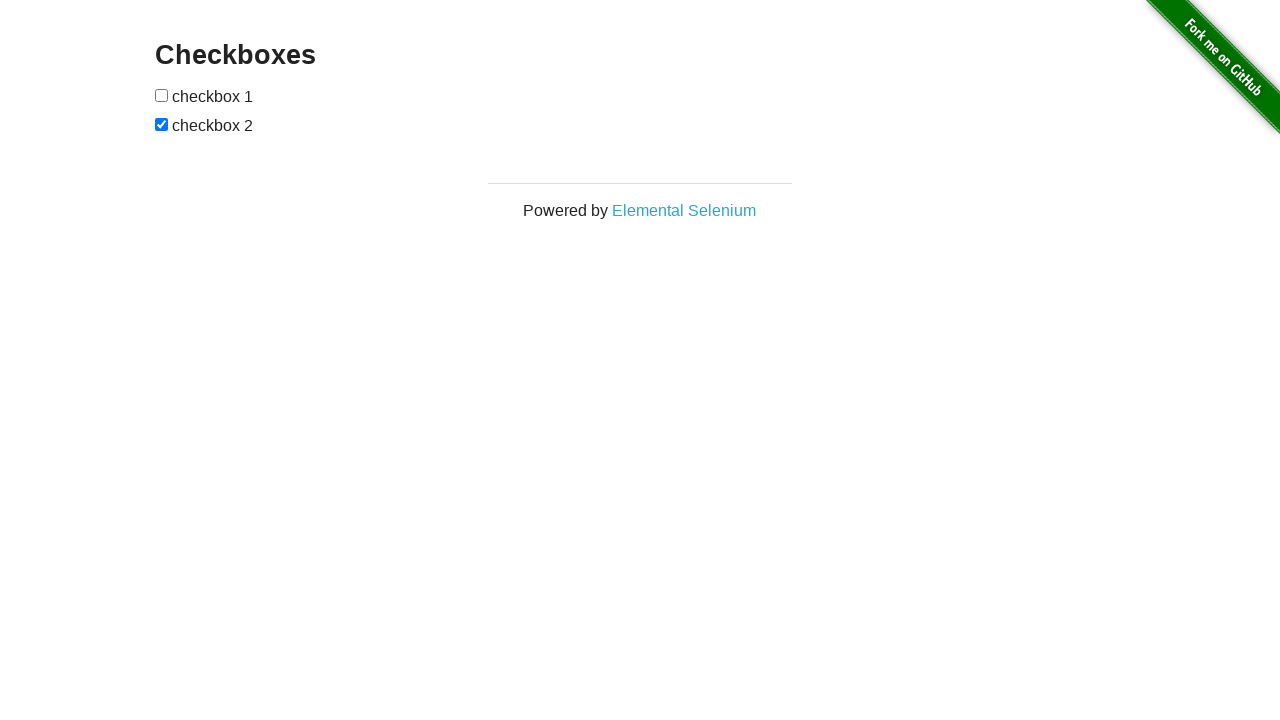

Located second checkbox element
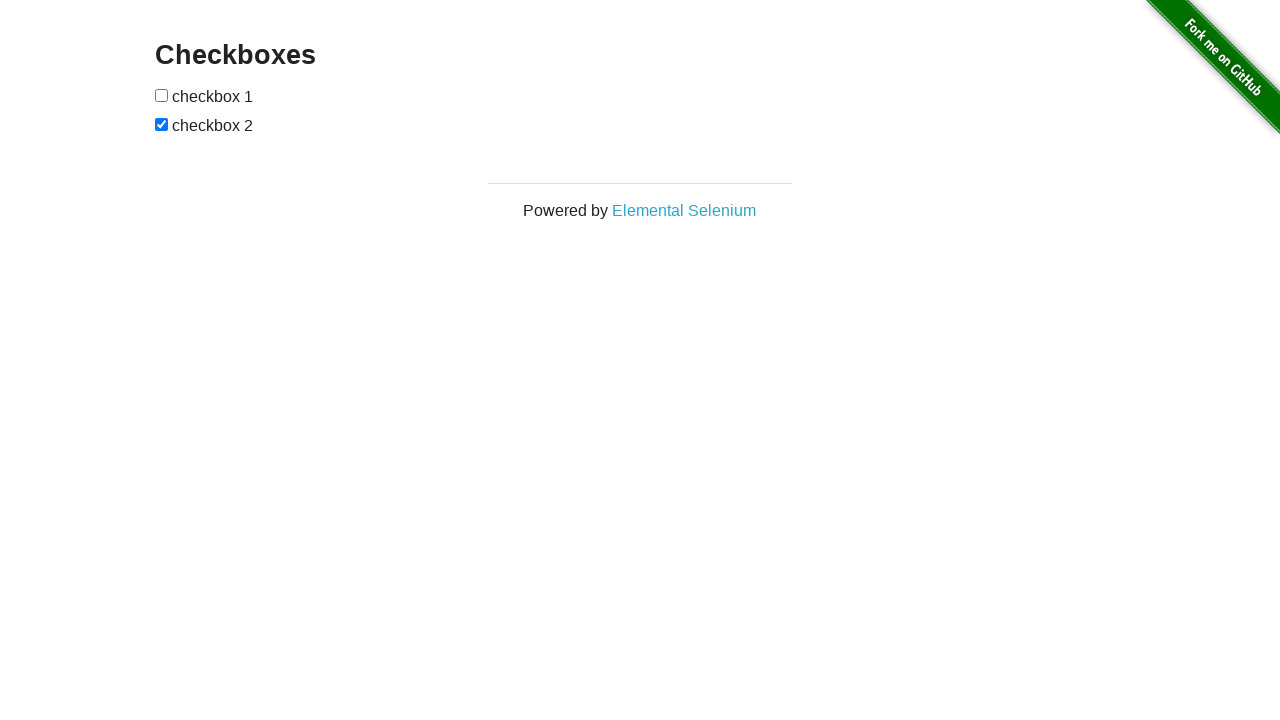

Clicked first checkbox (initially unchecked) at (162, 95) on #checkboxes input >> nth=0
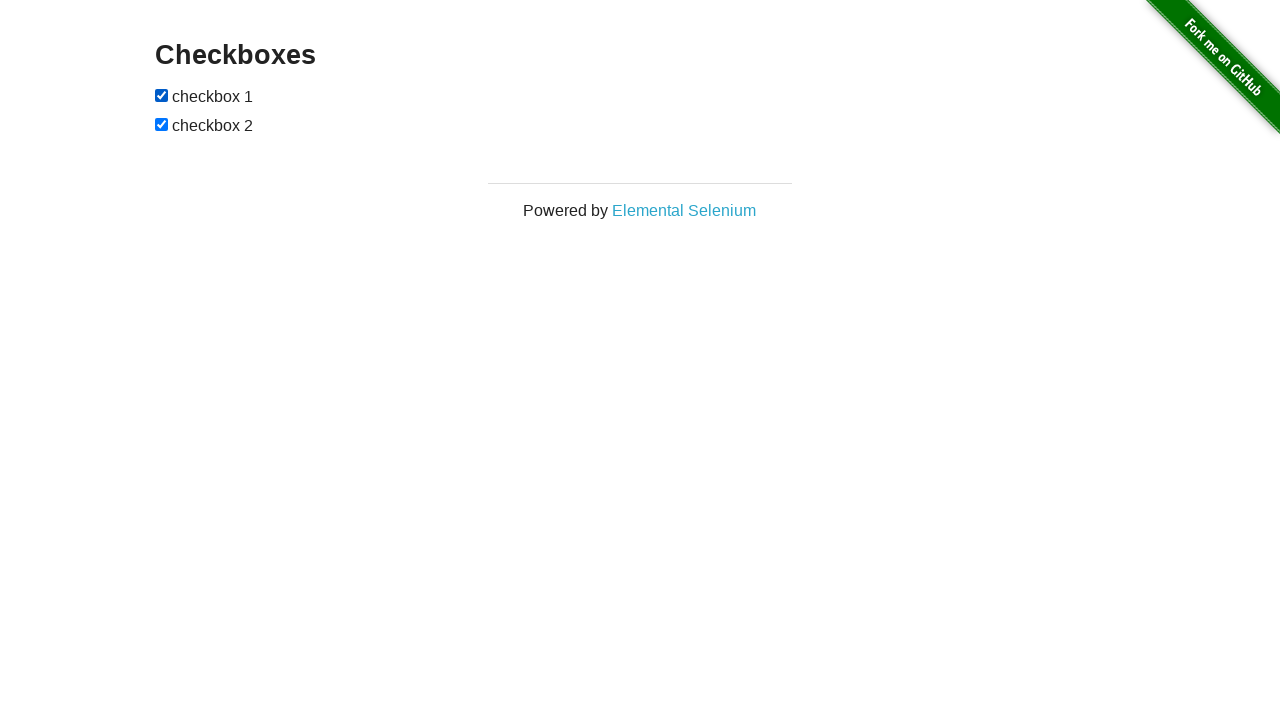

Verified first checkbox is now checked
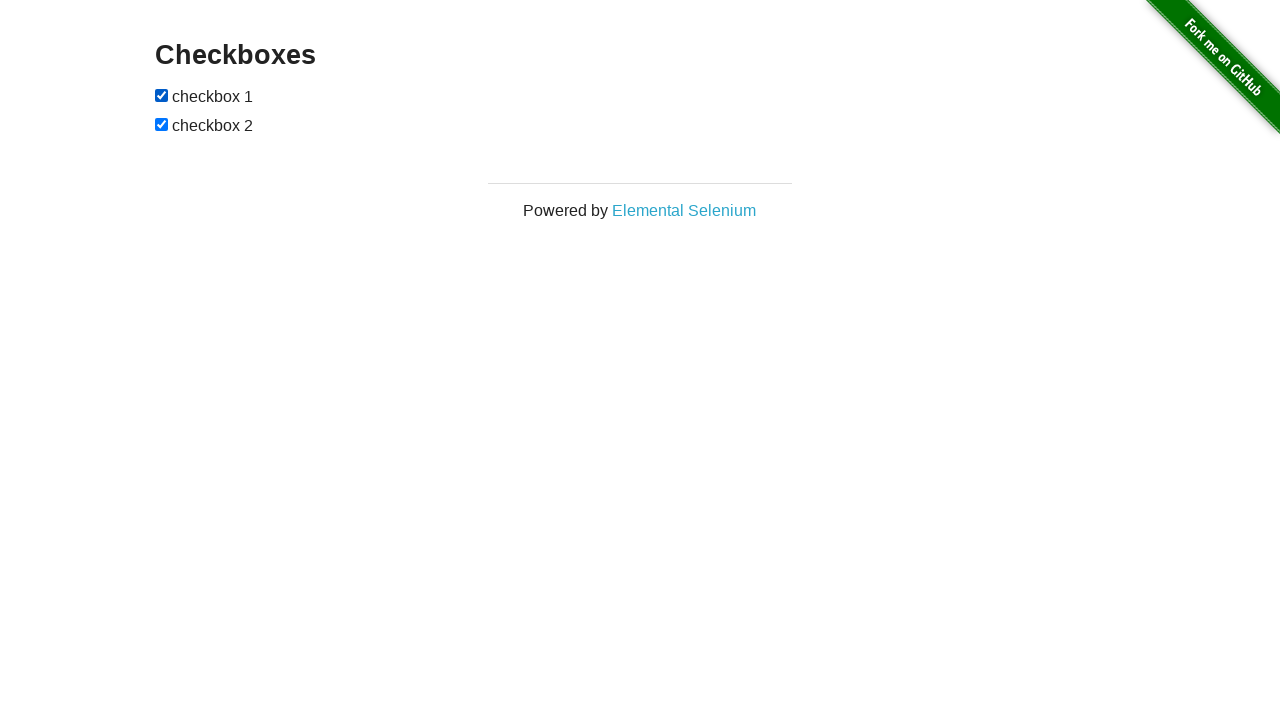

Clicked first checkbox to uncheck it at (162, 95) on #checkboxes input >> nth=0
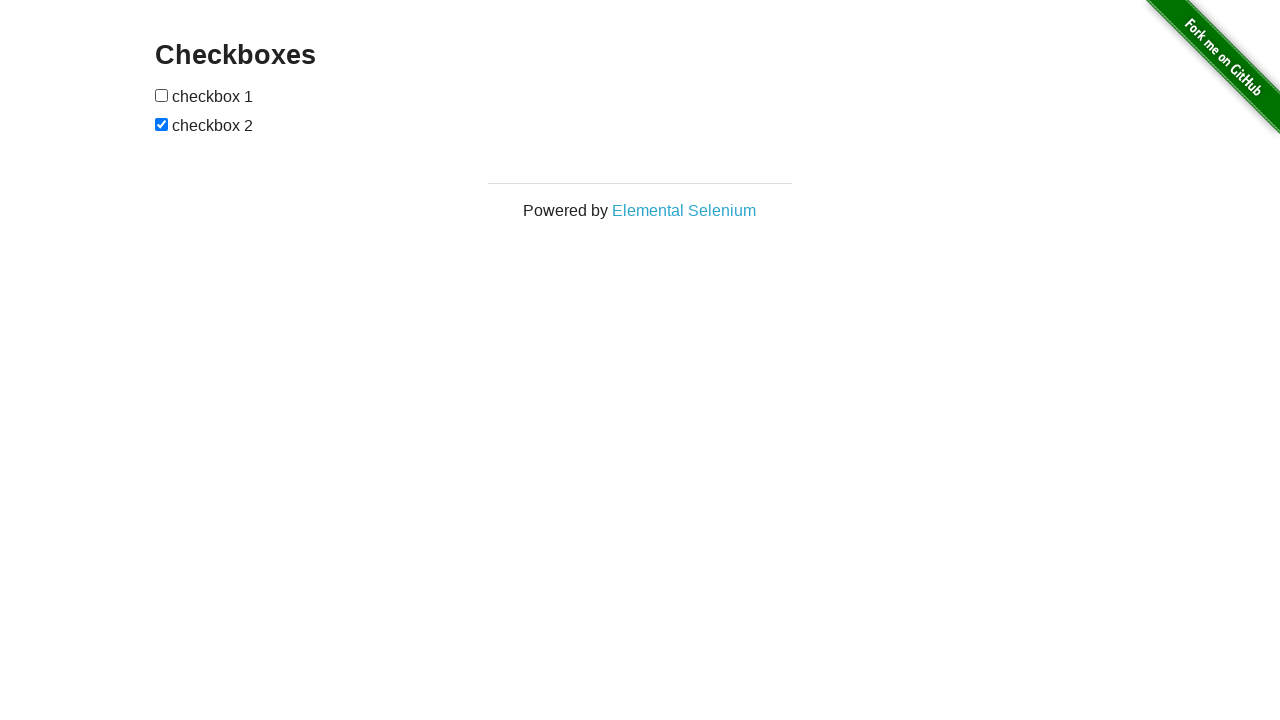

Verified first checkbox is now unchecked
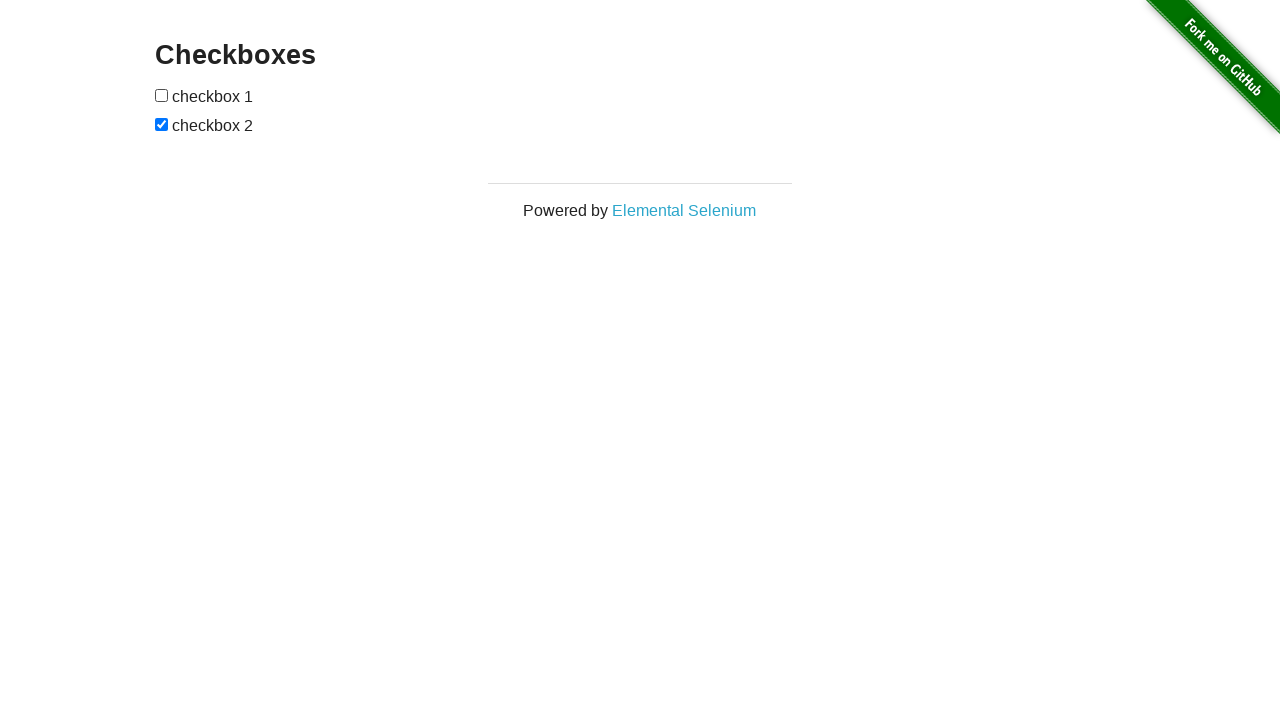

Clicked second checkbox (initially checked) to uncheck it at (162, 124) on #checkboxes input >> nth=1
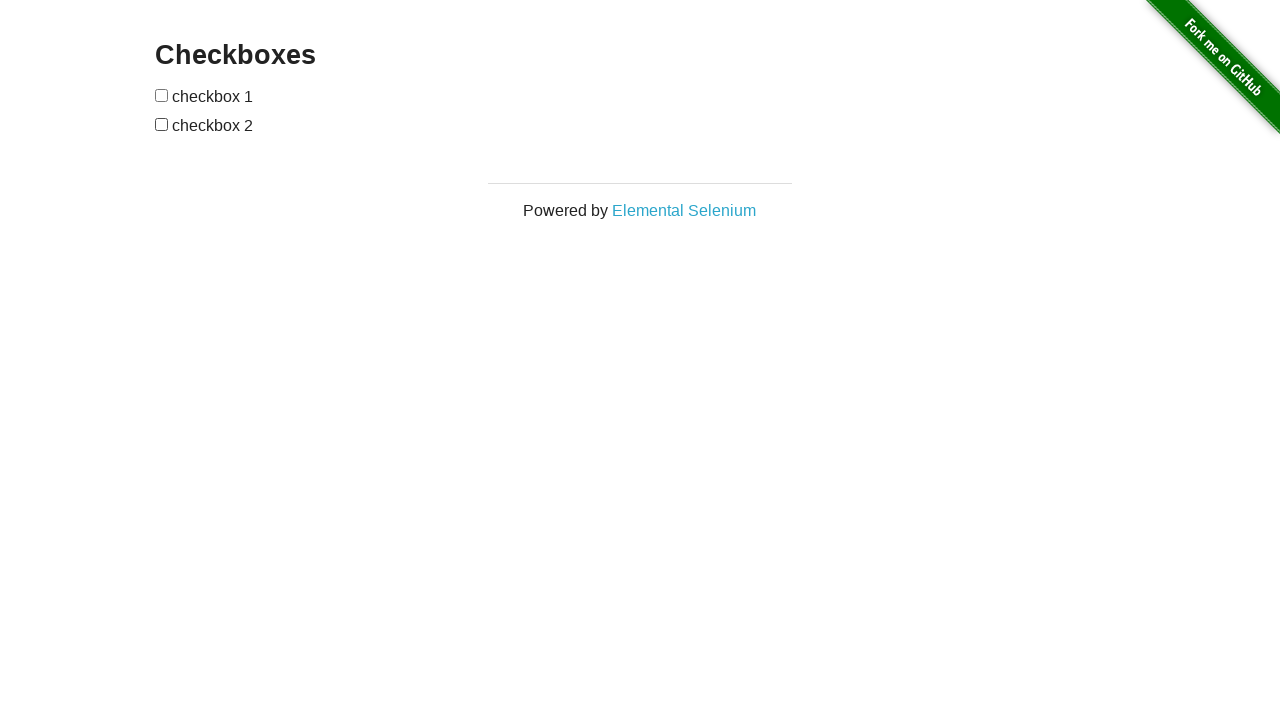

Verified second checkbox is now unchecked
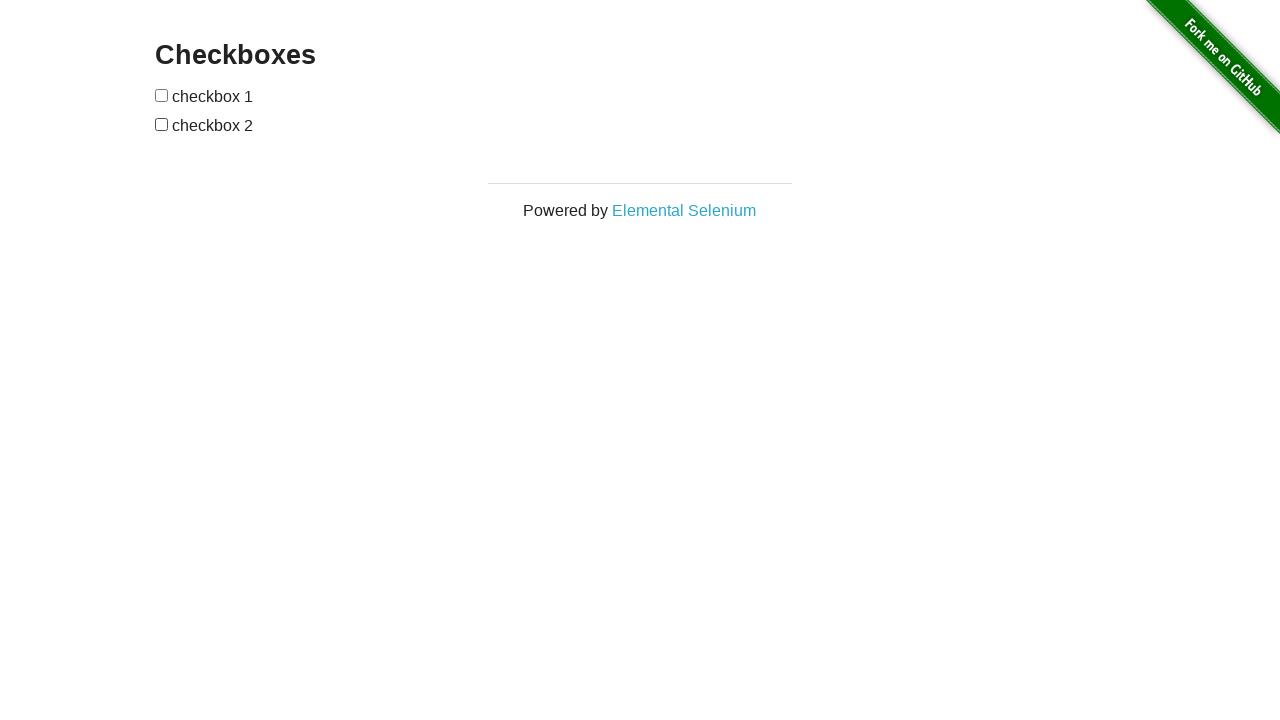

Clicked second checkbox to check it at (162, 124) on #checkboxes input >> nth=1
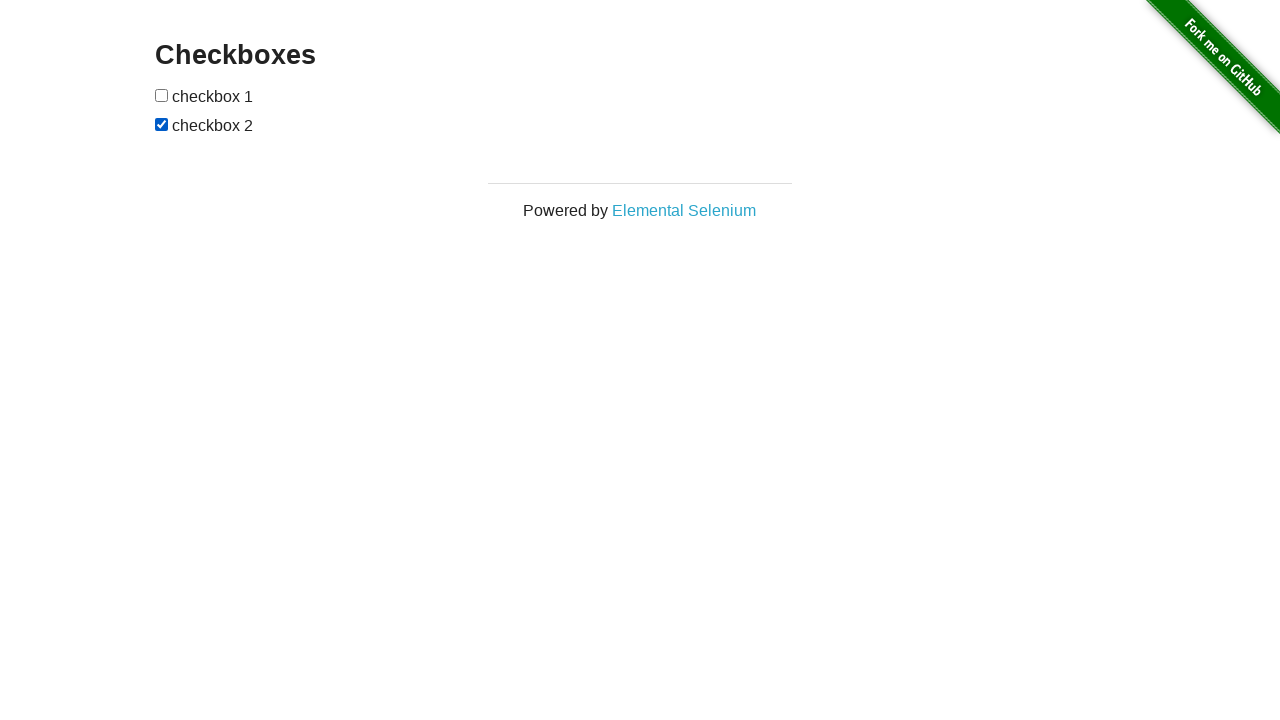

Verified second checkbox is now checked
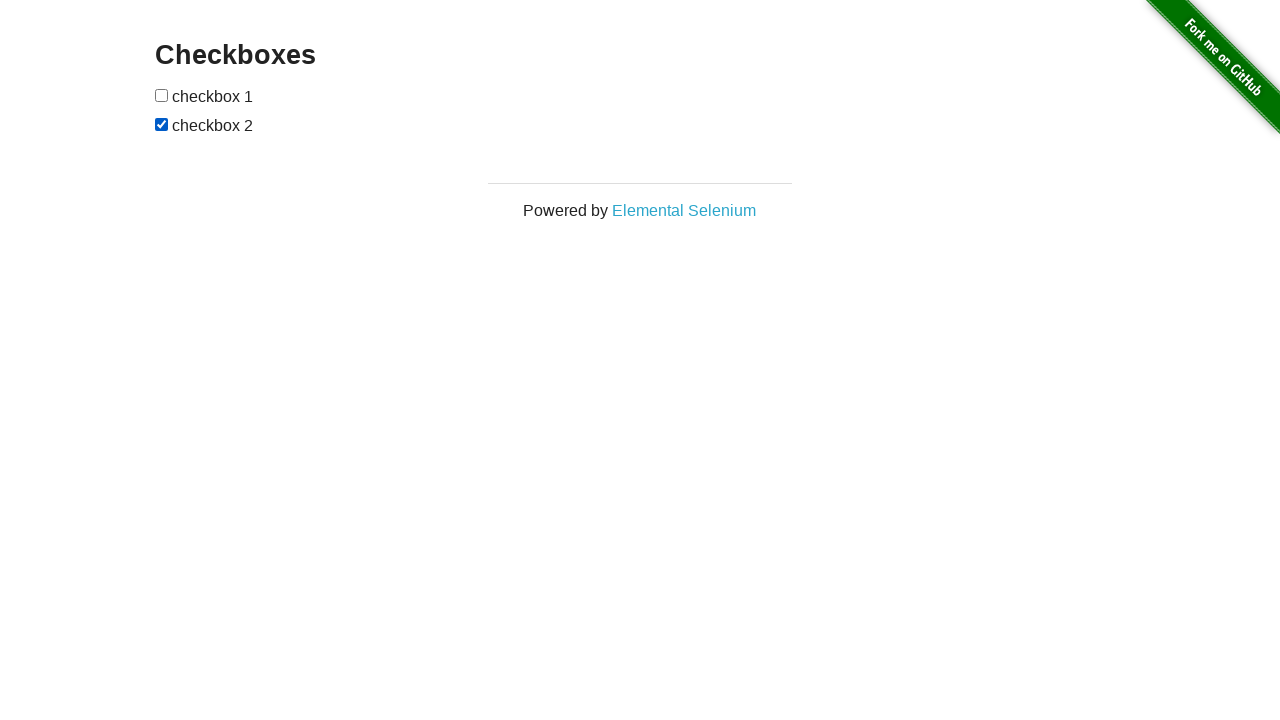

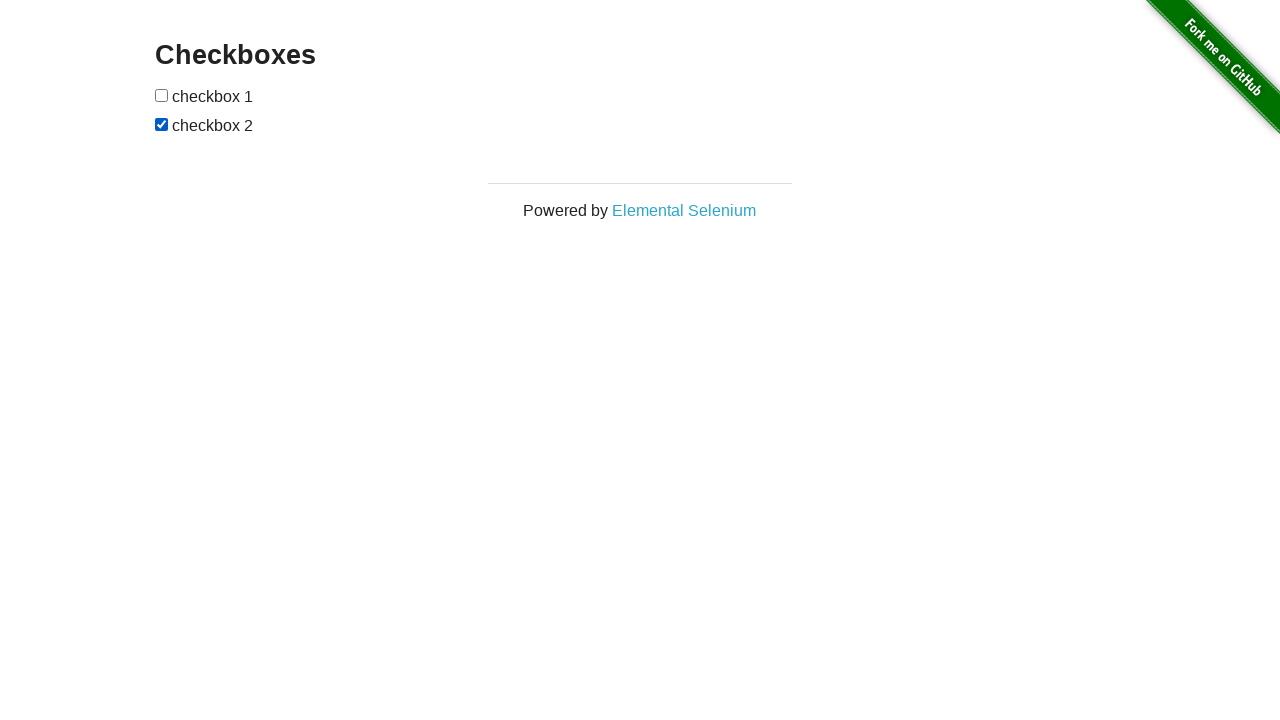